Tests basic browser navigation by loading a page, resizing the window, and refreshing the page

Starting URL: http://www.dianjiangla.com/

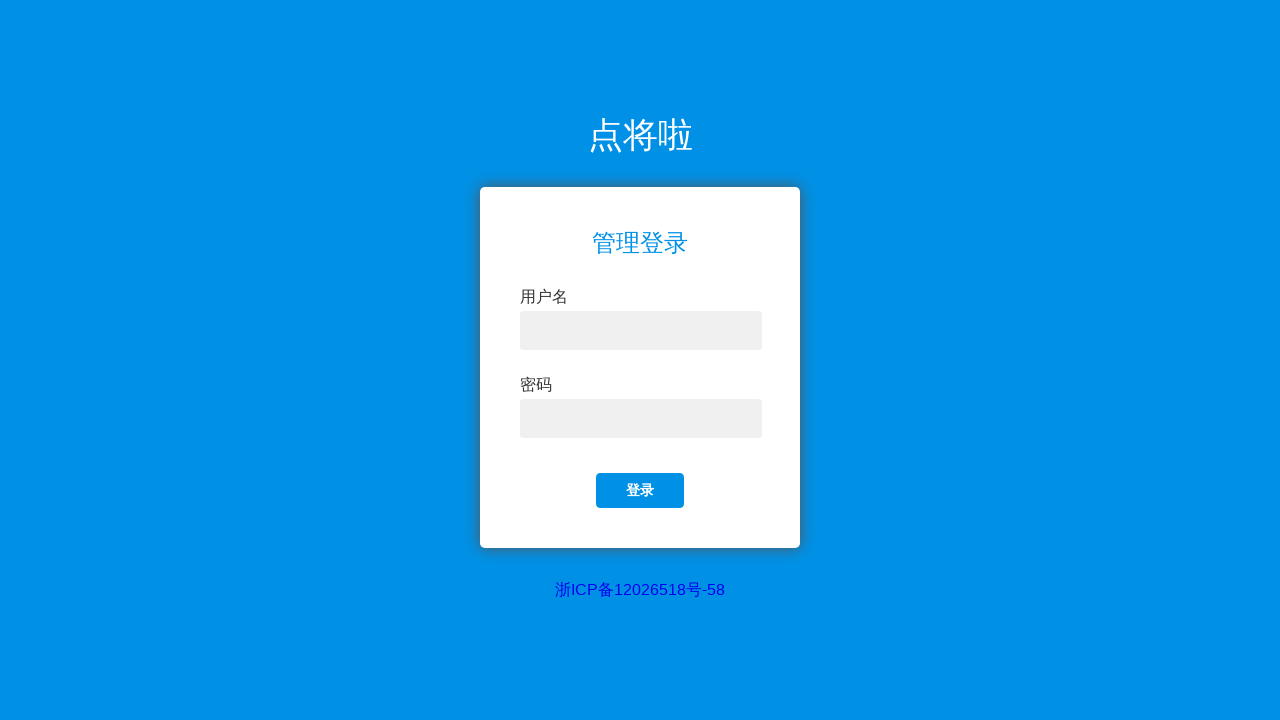

Navigated to http://www.dianjiangla.com/
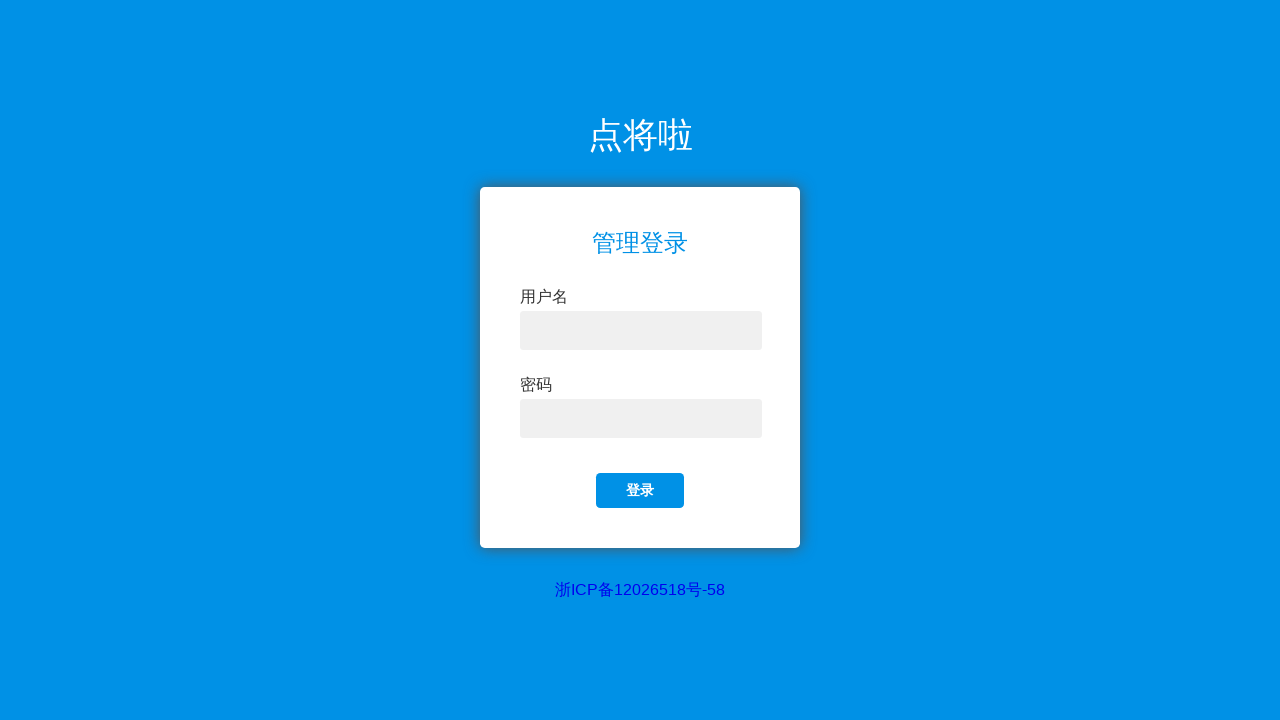

Resized window to 400x300 pixels
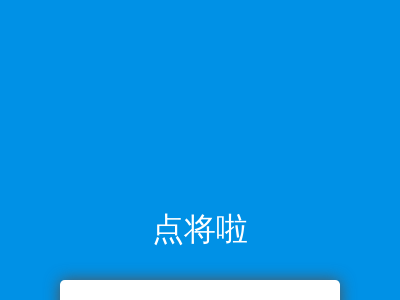

Refreshed the page
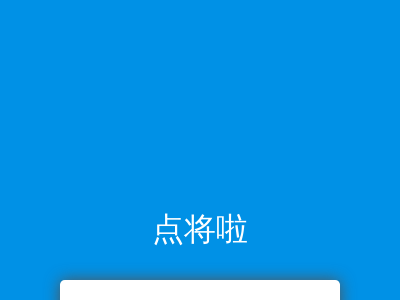

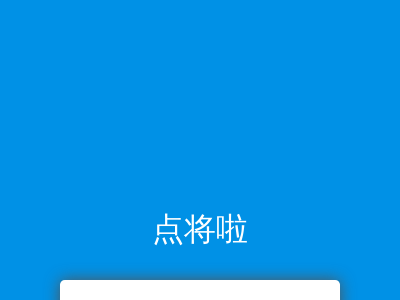